Fills out the practice form and verifies that the submitted data is displayed correctly in the confirmation modal

Starting URL: https://demoqa.com/automation-practice-form

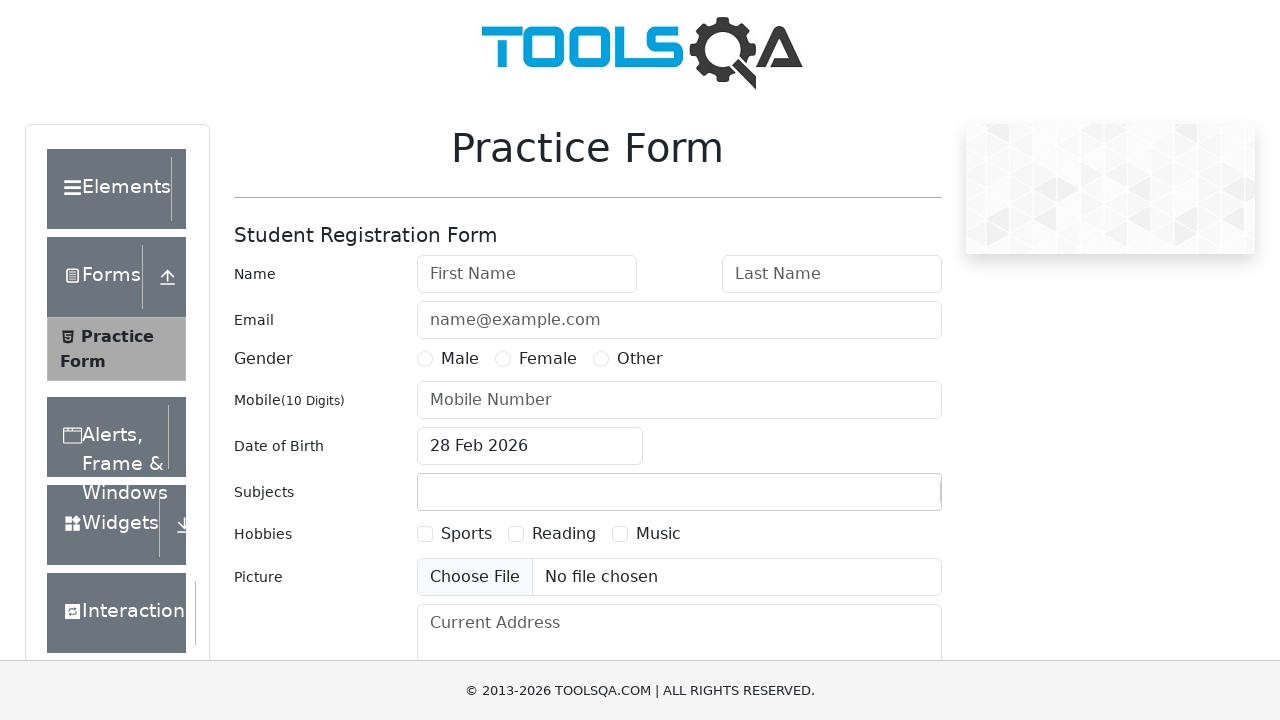

Filled first name field with 'Sarah' on #firstName
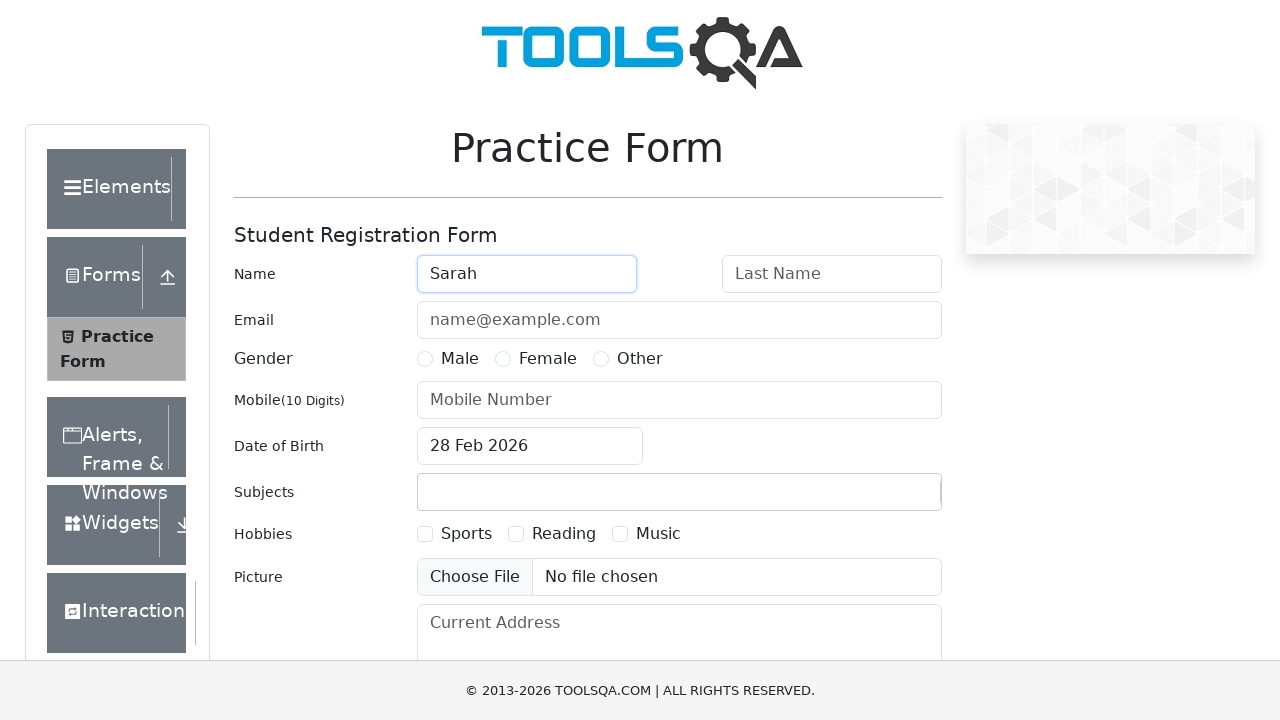

Filled last name field with 'Anderson' on #lastName
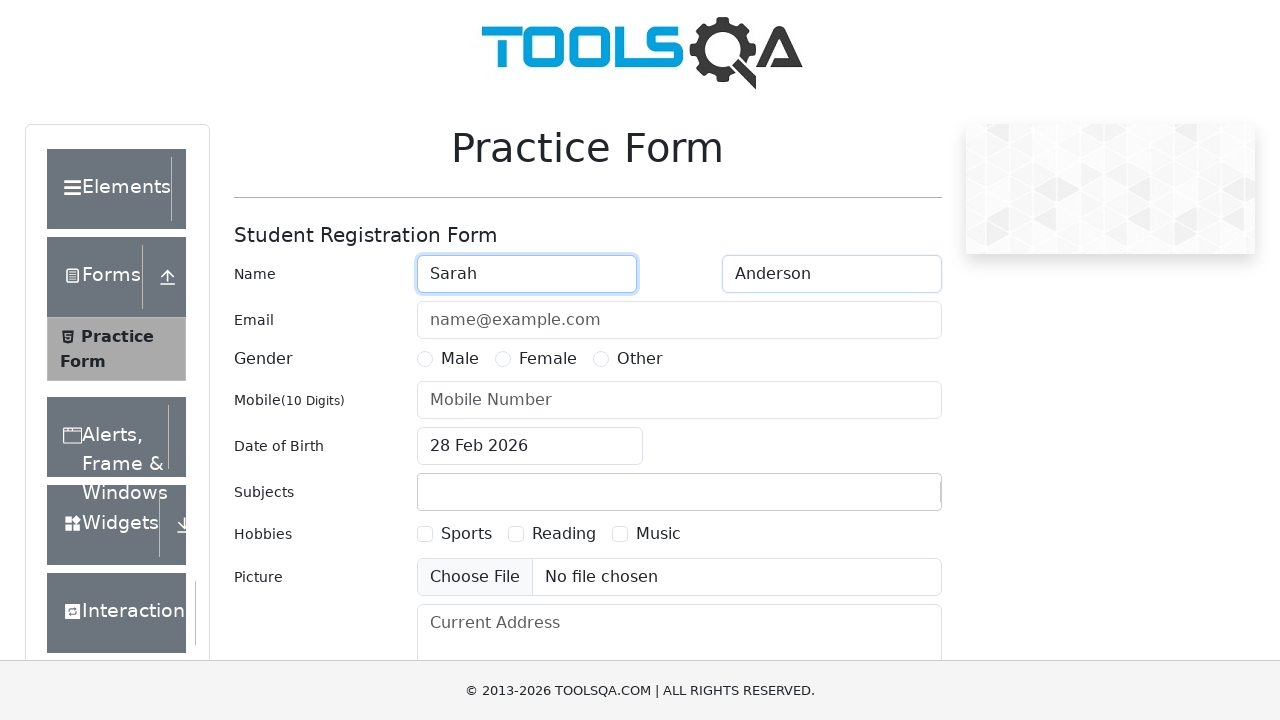

Filled email field with 'sarah.anderson@example.com' on #userEmail
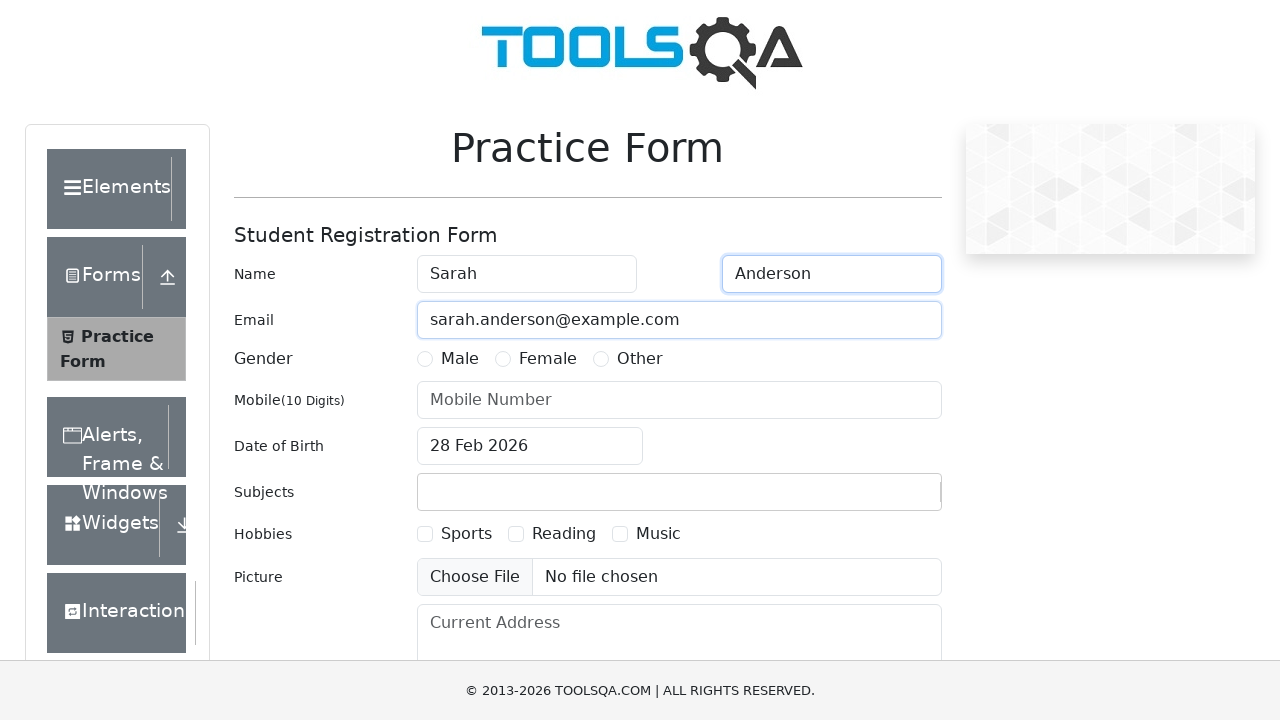

Selected 'Other' gender option at (640, 359) on [for='gender-radio-3']
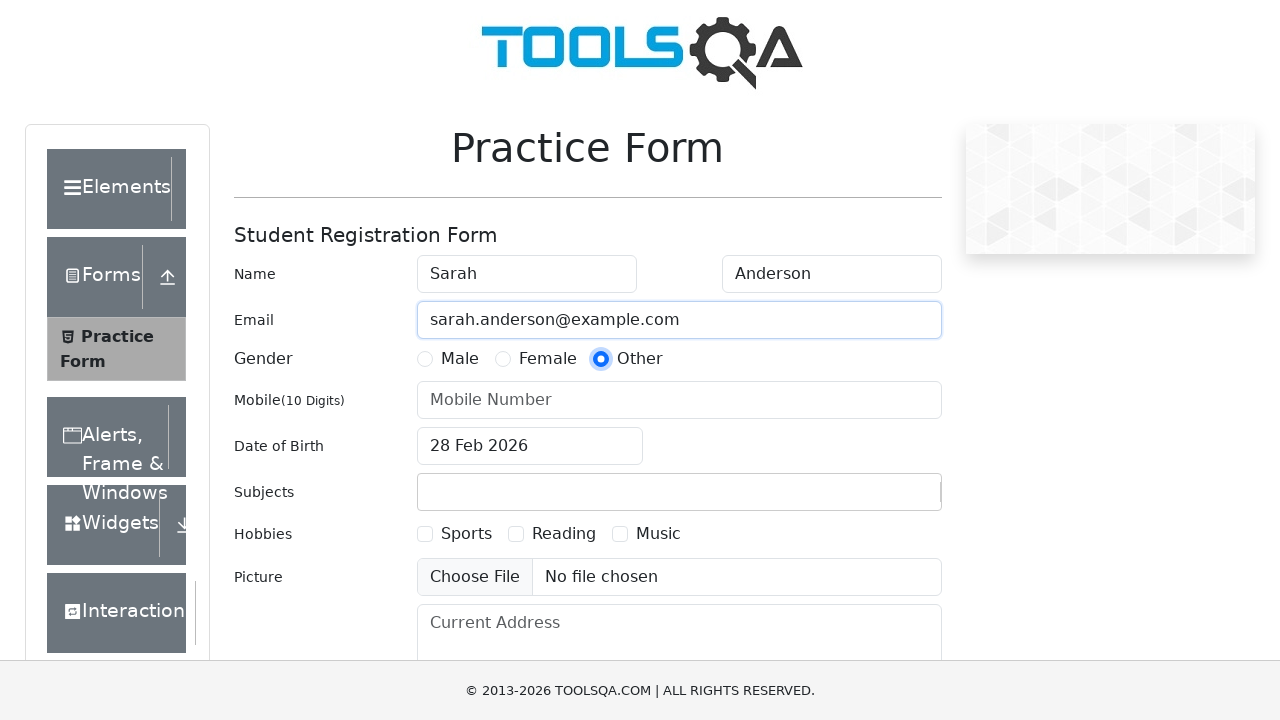

Filled mobile number field with '5559876543' on #userNumber
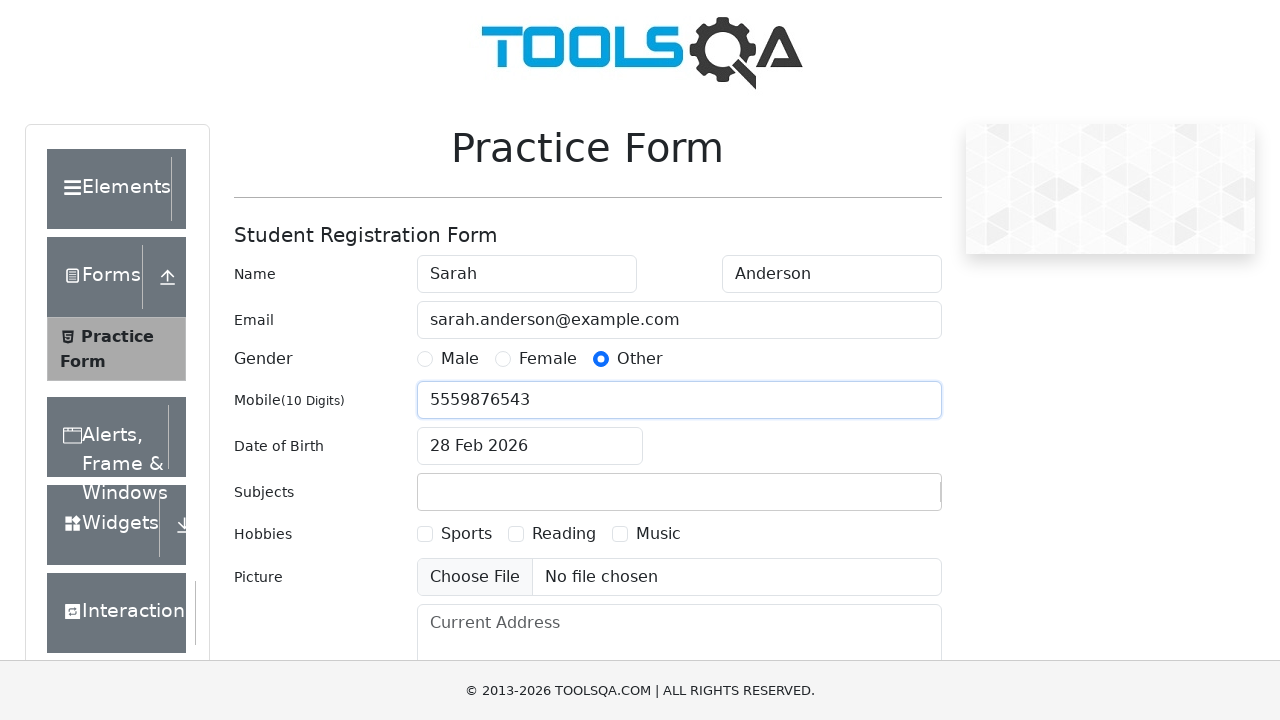

Clicked date of birth field to open calendar at (530, 446) on #dateOfBirthInput
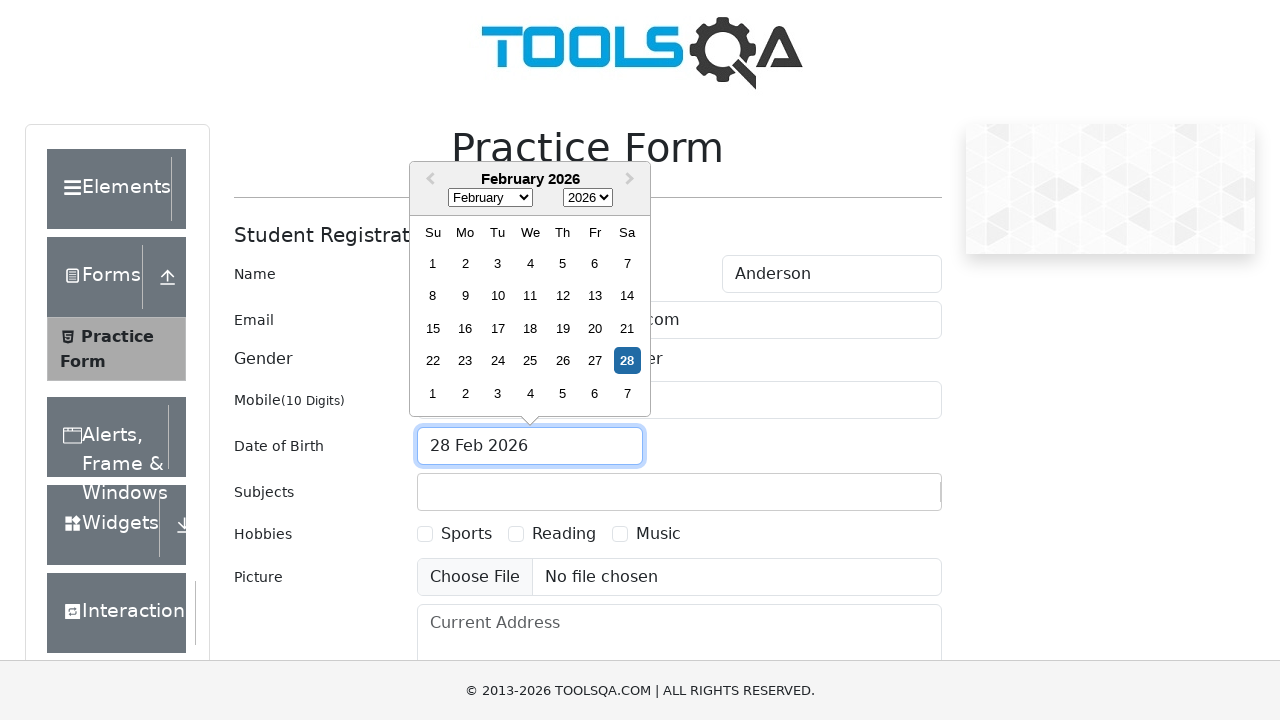

Selected July from month dropdown on .react-datepicker__month-select
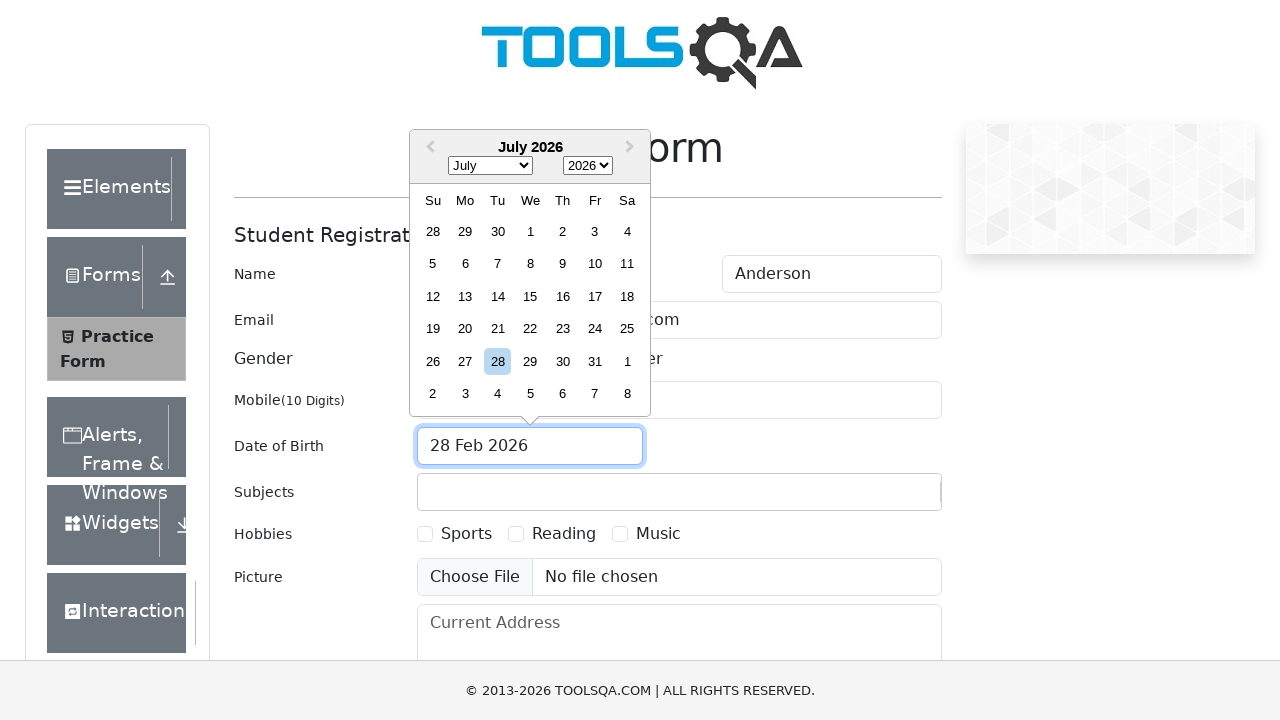

Selected 1992 from year dropdown on .react-datepicker__year-select
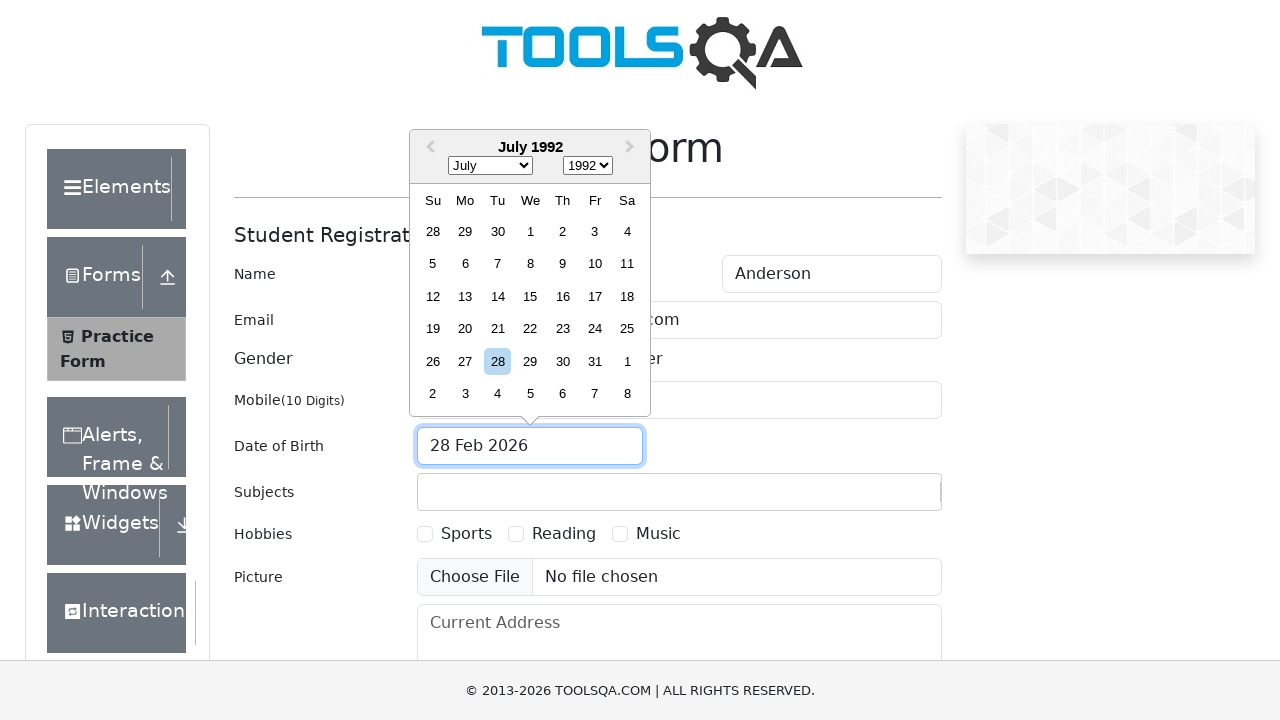

Selected day 22 from calendar at (530, 329) on .react-datepicker__day--022:not(.react-datepicker__day--outside-month)
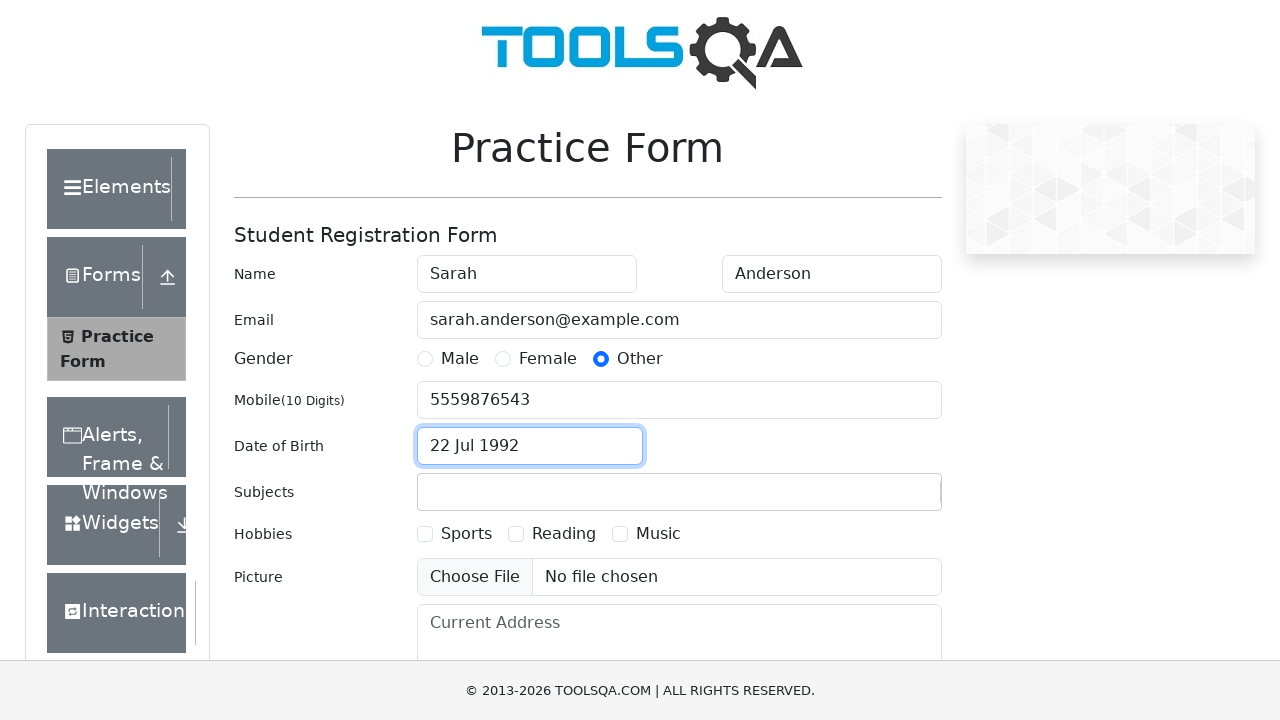

Filled subjects field with 'Physics' on #subjectsInput
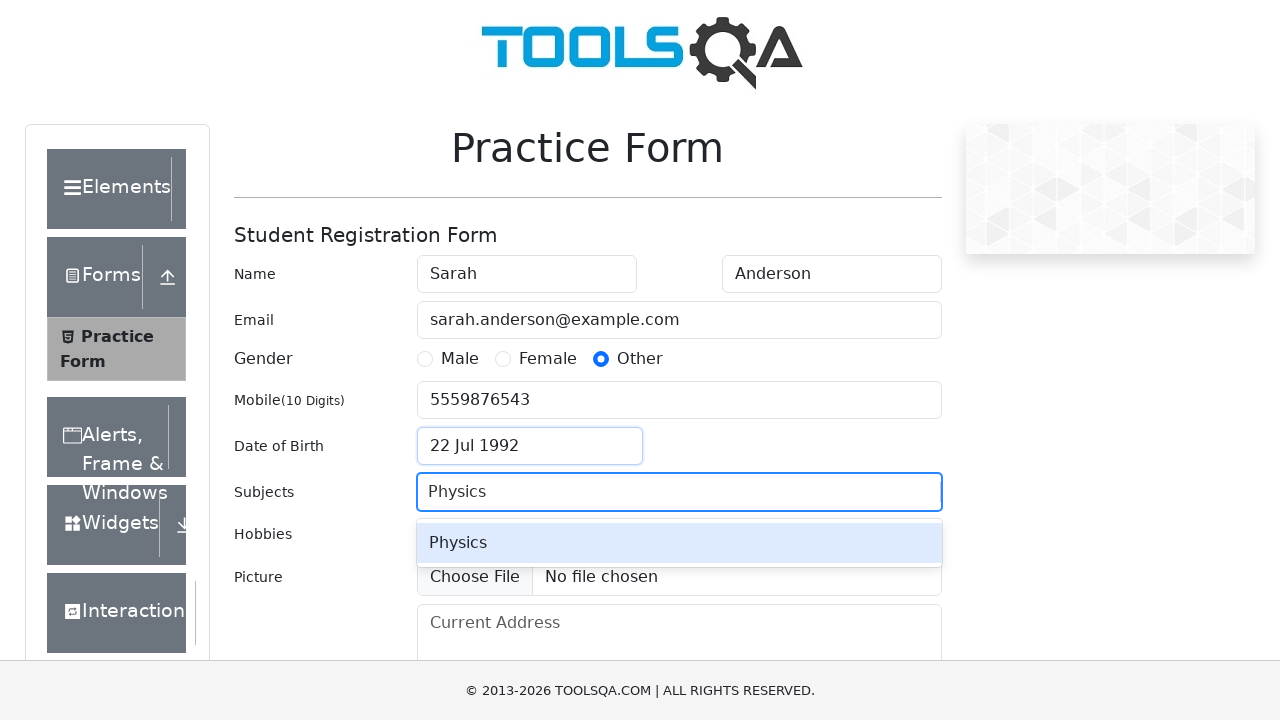

Selected Physics from subjects dropdown at (679, 543) on #react-select-2-option-0
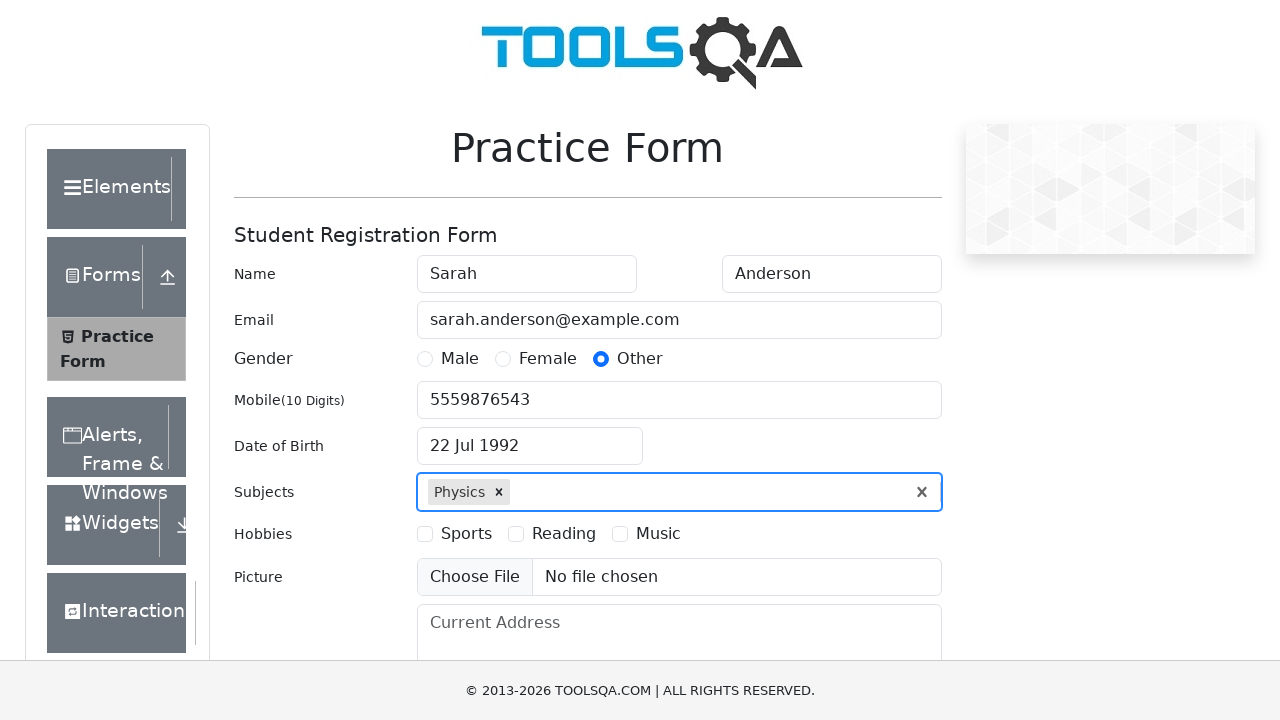

Selected 'Music' hobby checkbox at (658, 534) on [for='hobbies-checkbox-3']
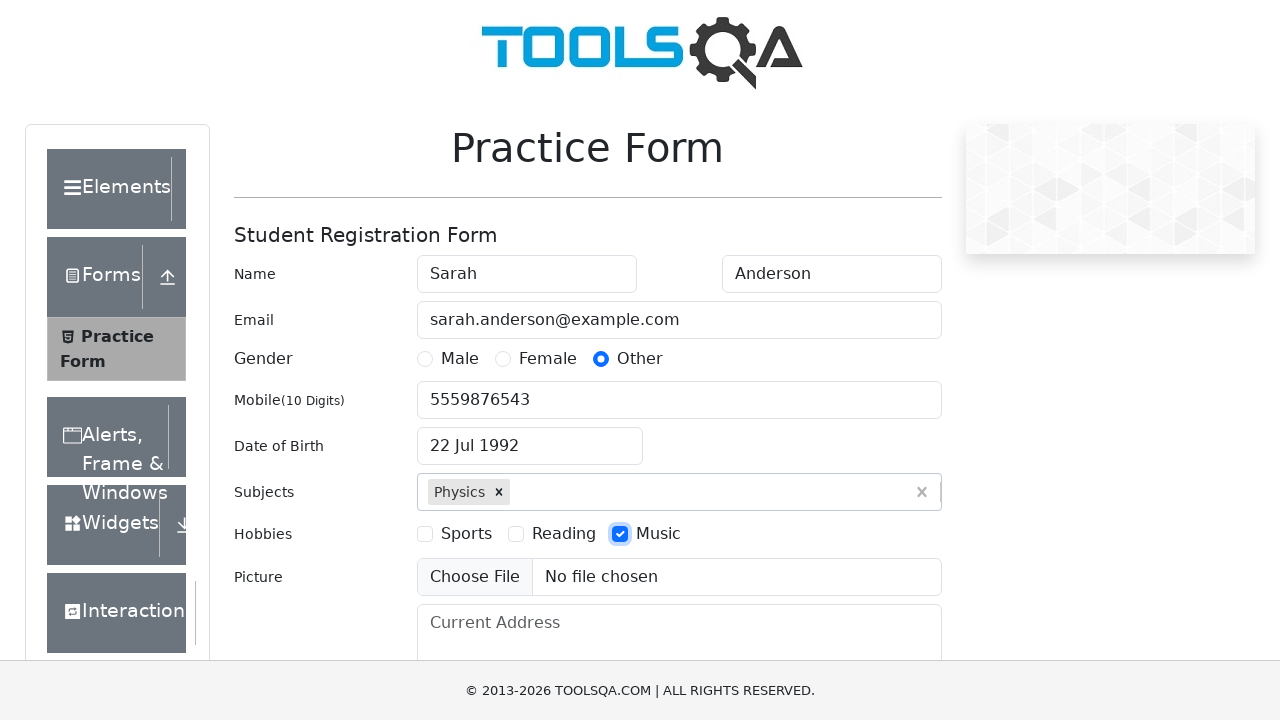

Selected 'Reading' hobby checkbox at (564, 534) on [for='hobbies-checkbox-2']
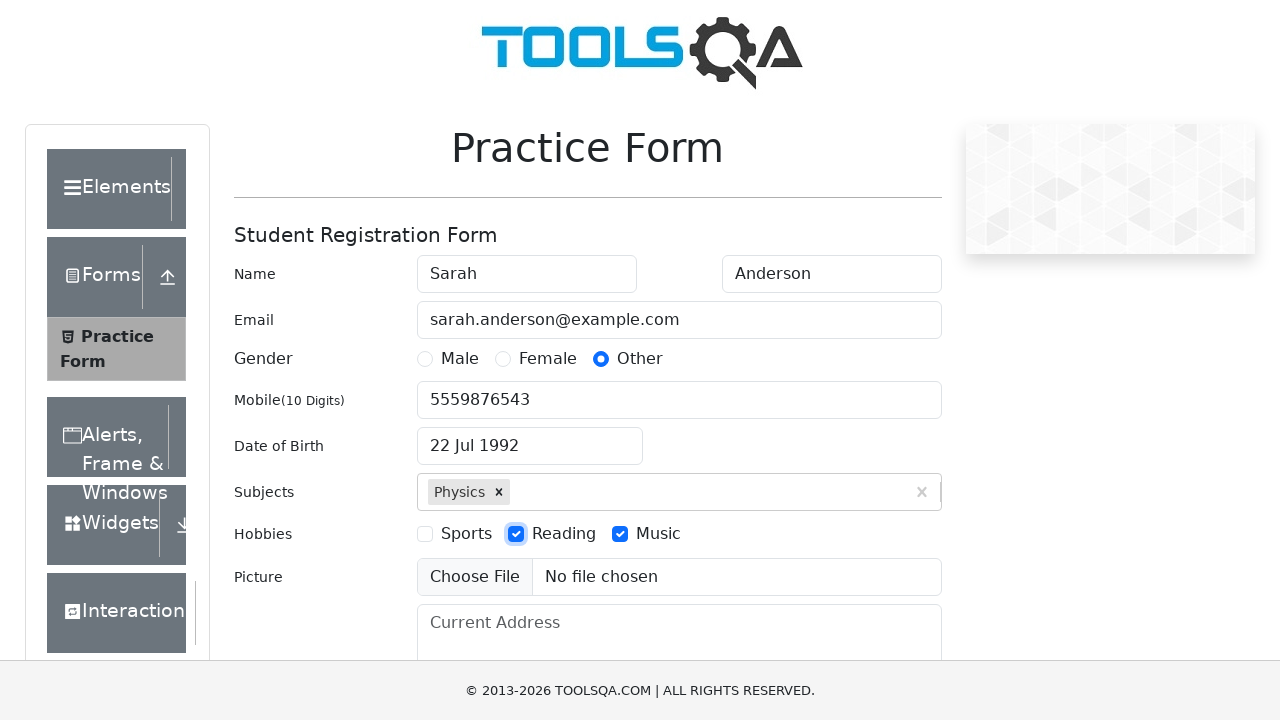

Selected 'Sports' hobby checkbox at (466, 534) on [for='hobbies-checkbox-1']
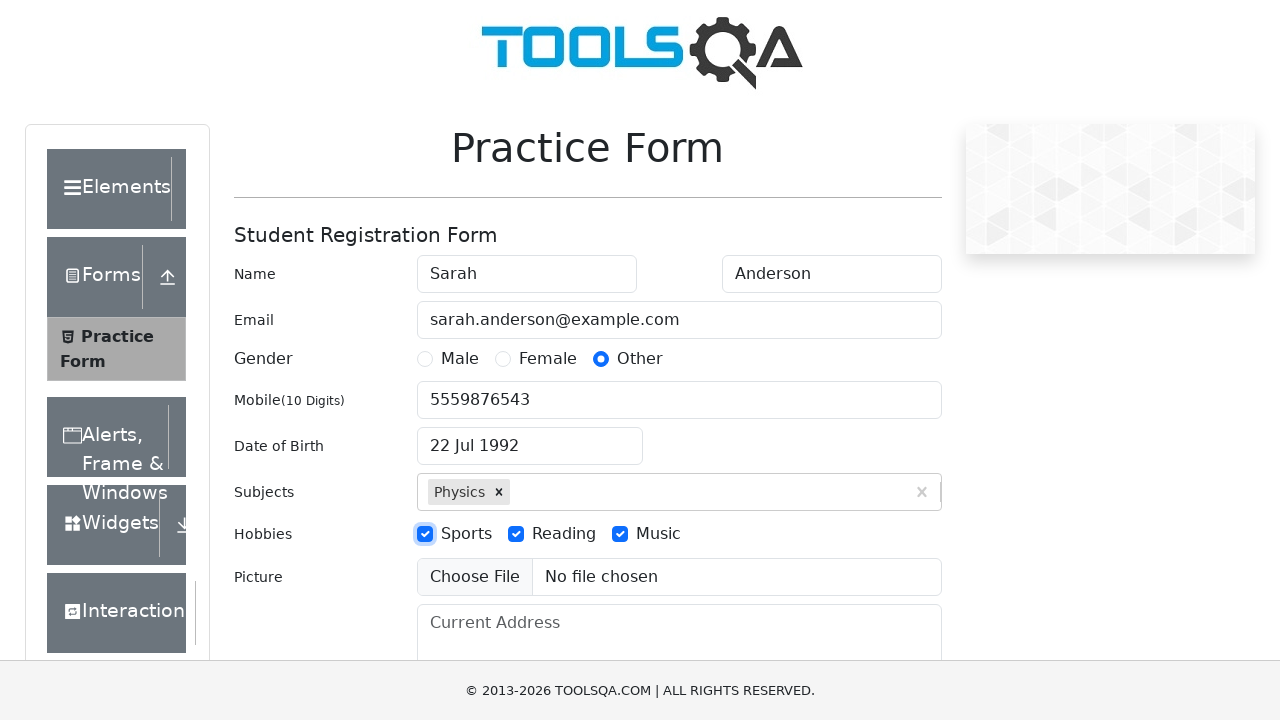

Filled current address field with '789 Demo Avenue, Suite 101' on #currentAddress
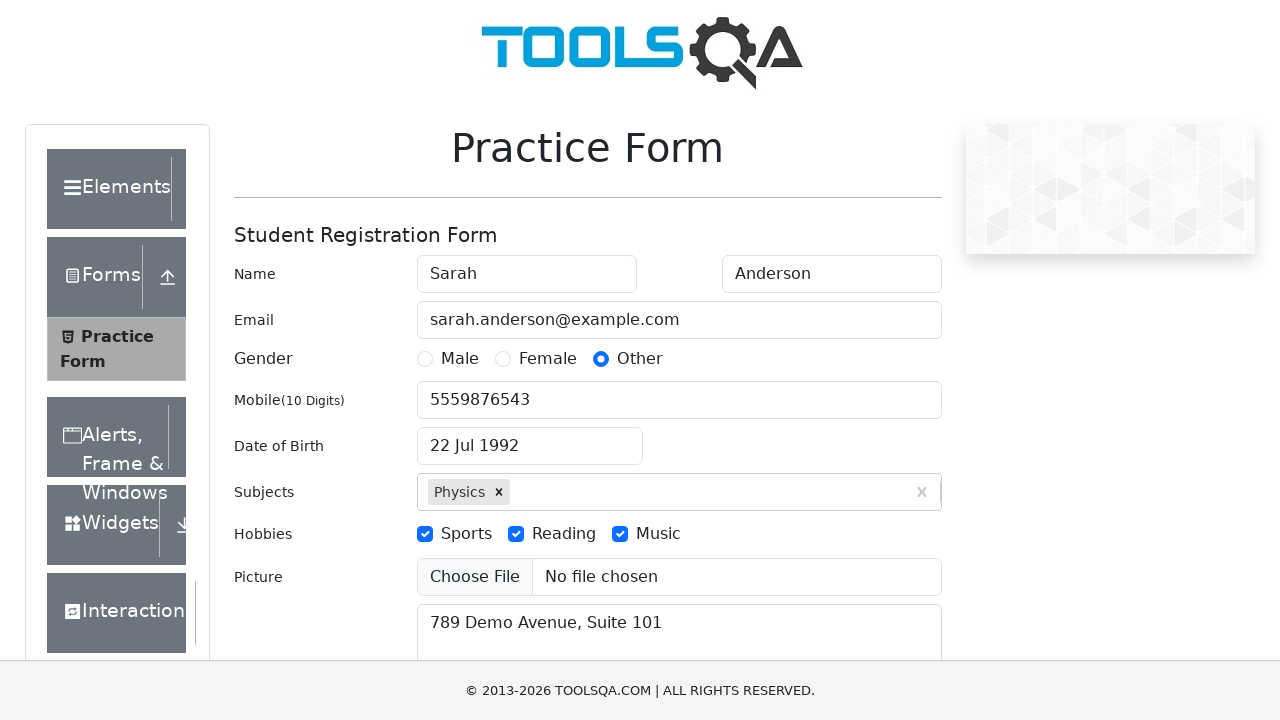

Clicked state dropdown to open at (527, 437) on #state
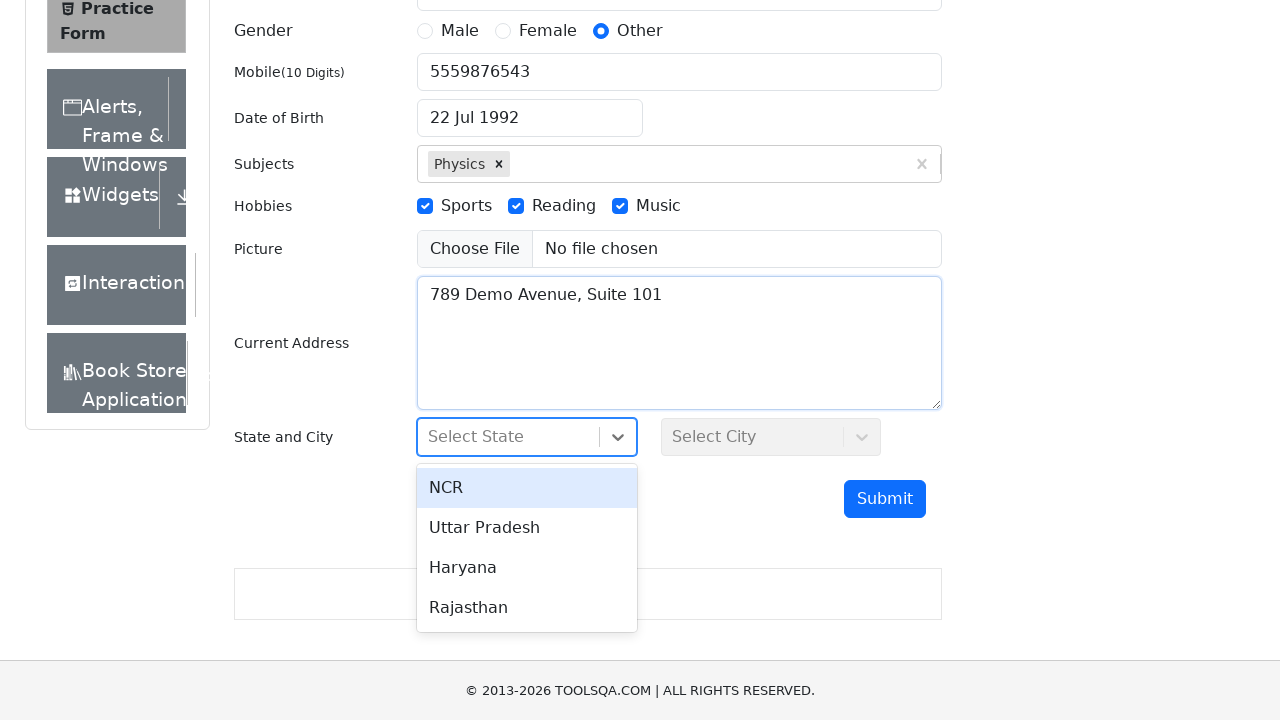

Selected 'NCR' from state dropdown at (527, 488) on xpath=//*[.='NCR']
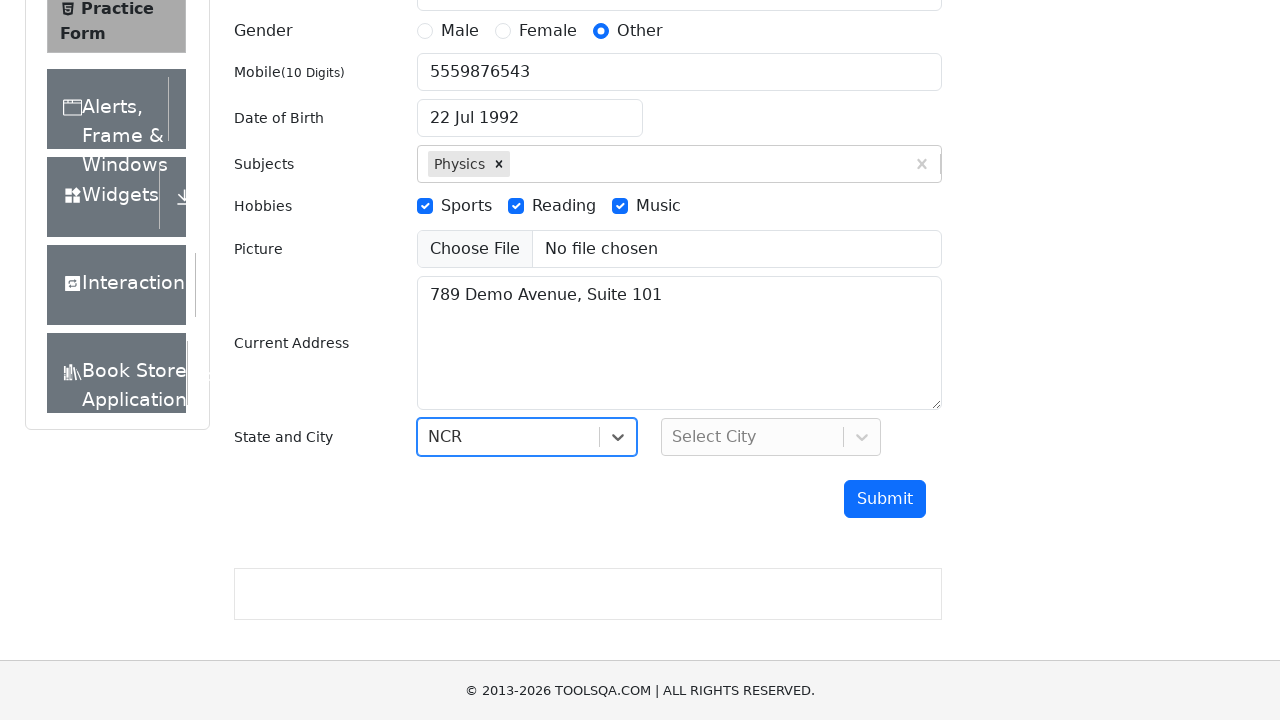

Clicked city dropdown to open at (771, 437) on #city
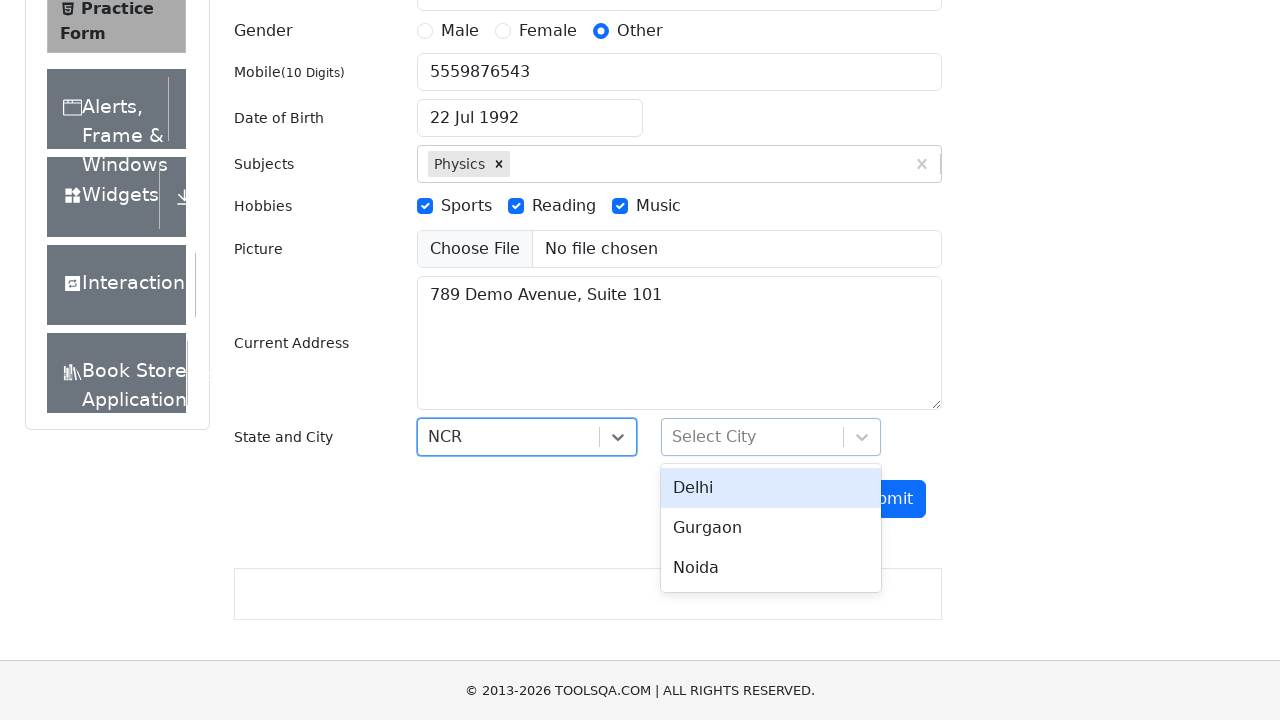

Selected 'Noida' from city dropdown at (771, 568) on xpath=//*[.='Noida']
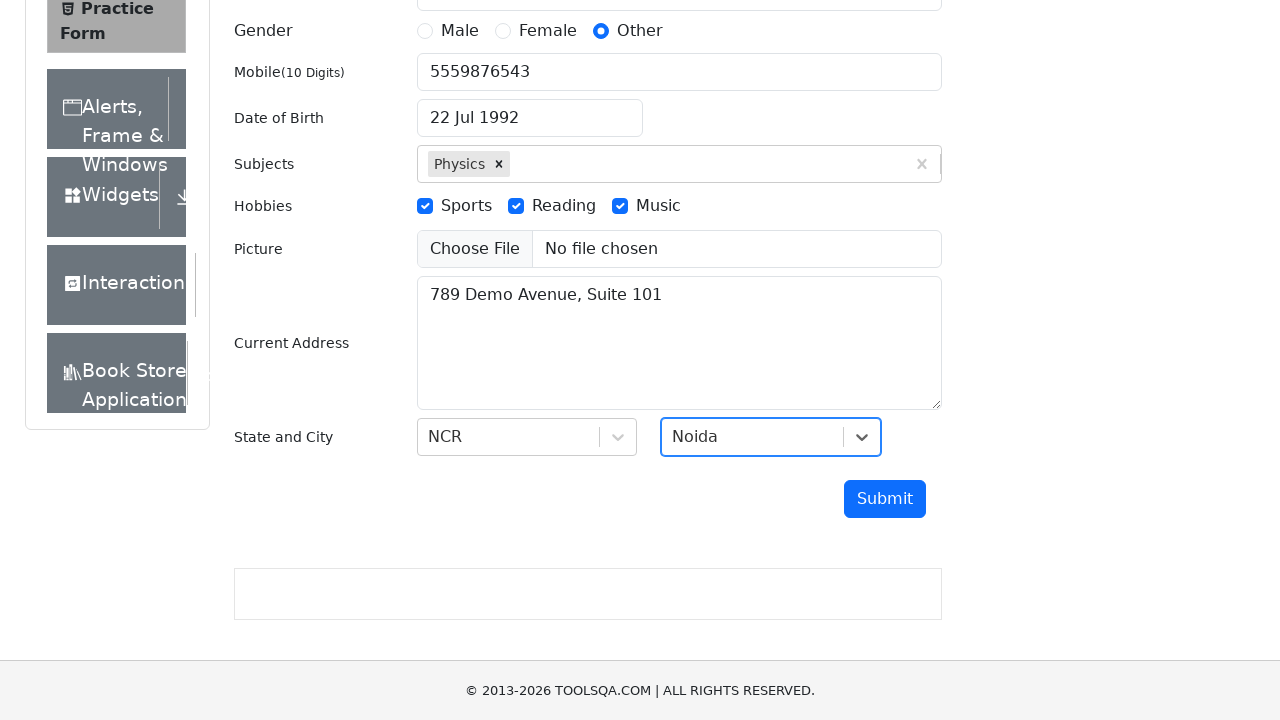

Scrolled submit button into view
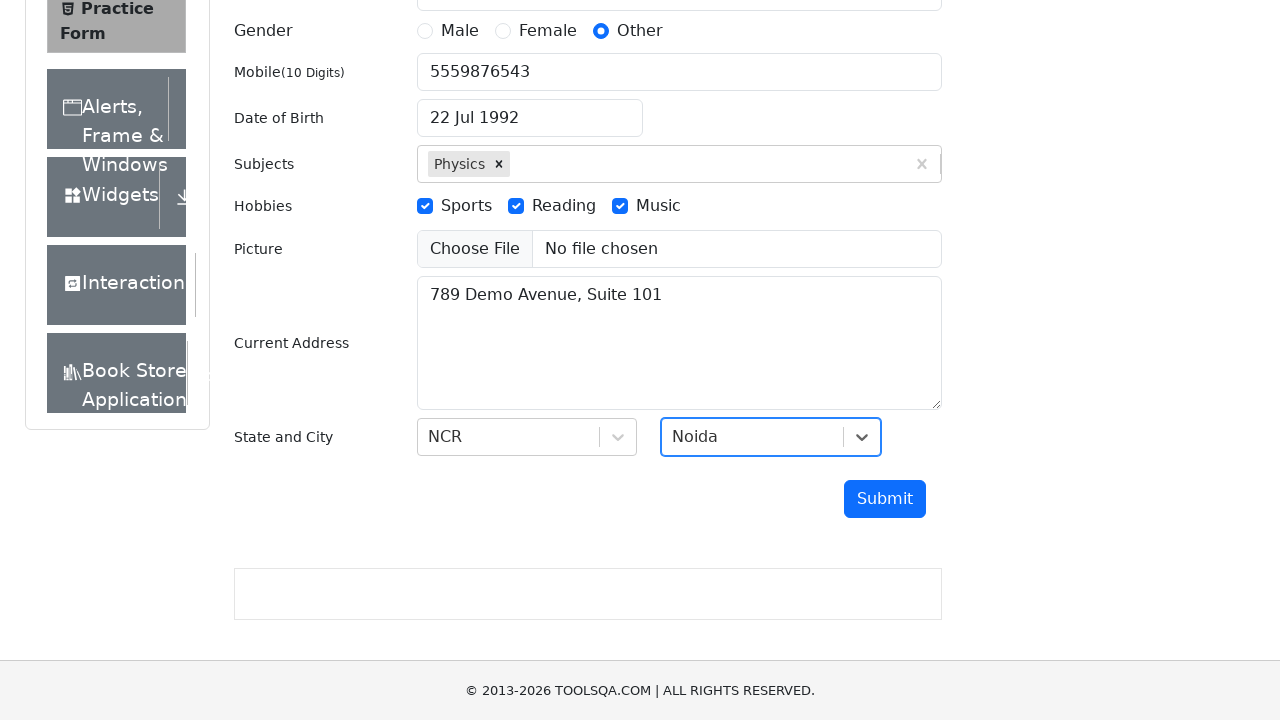

Clicked submit button to submit form at (885, 499) on #submit
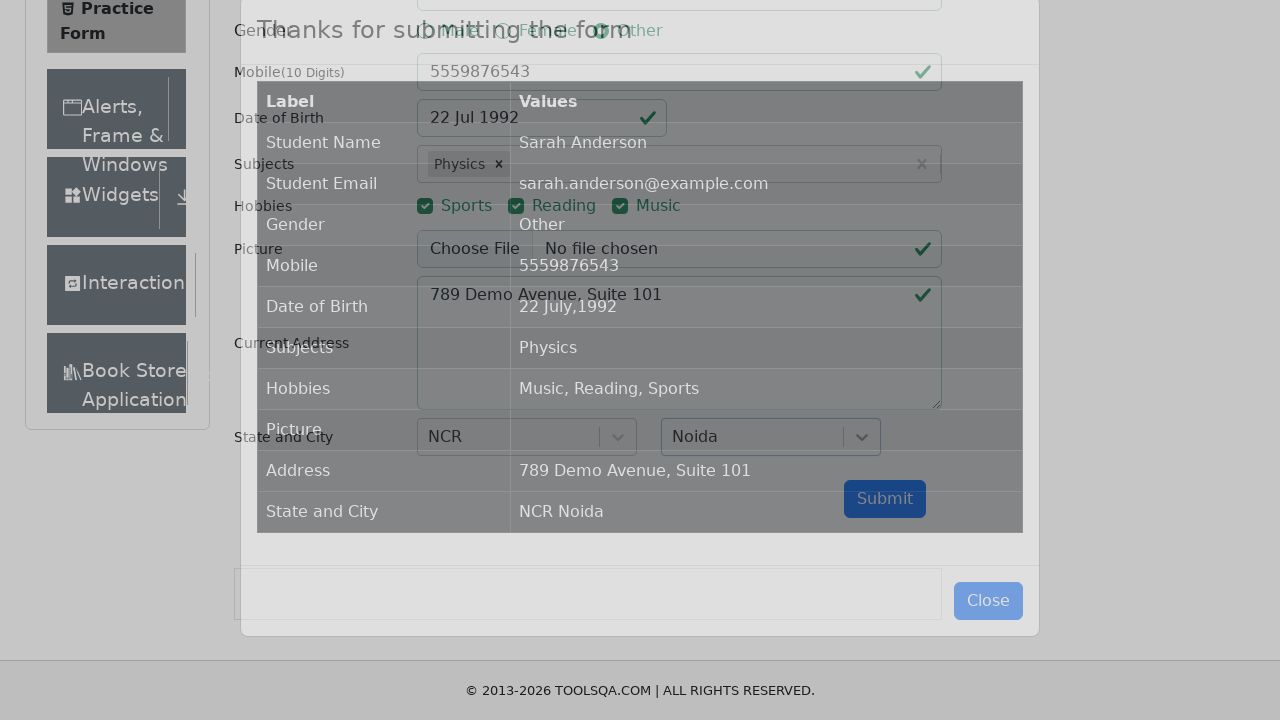

Confirmation modal loaded successfully
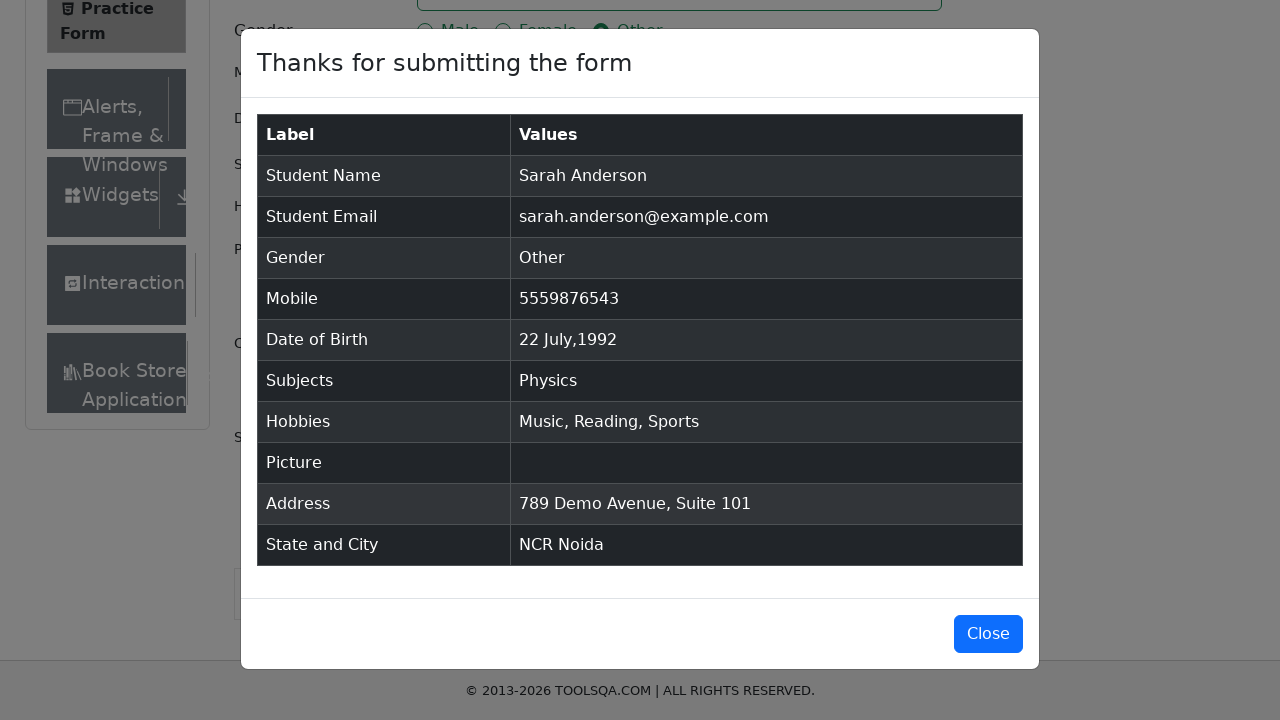

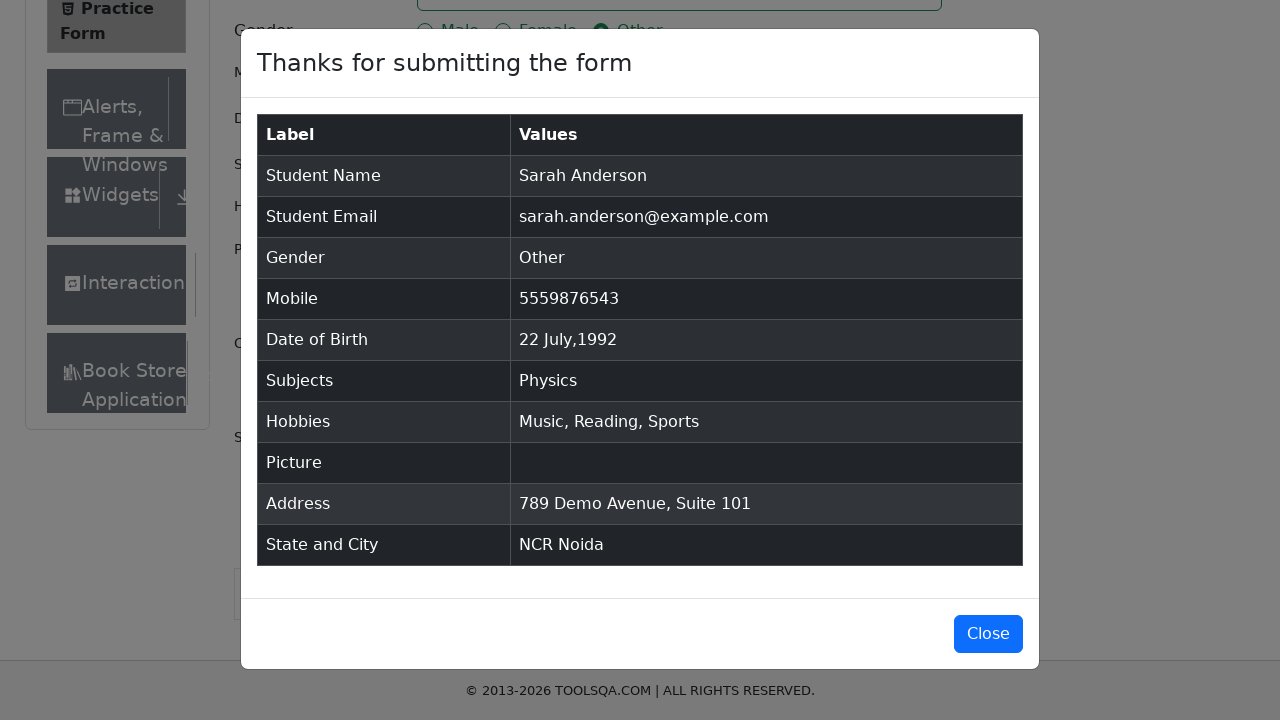